Navigates to Oracle Java download page and attempts to click on JDK download links, including a disabled download button using JavaScript execution

Starting URL: https://www.oracle.com/in/java/technologies/javase/javase8u211-later-archive-downloads.html

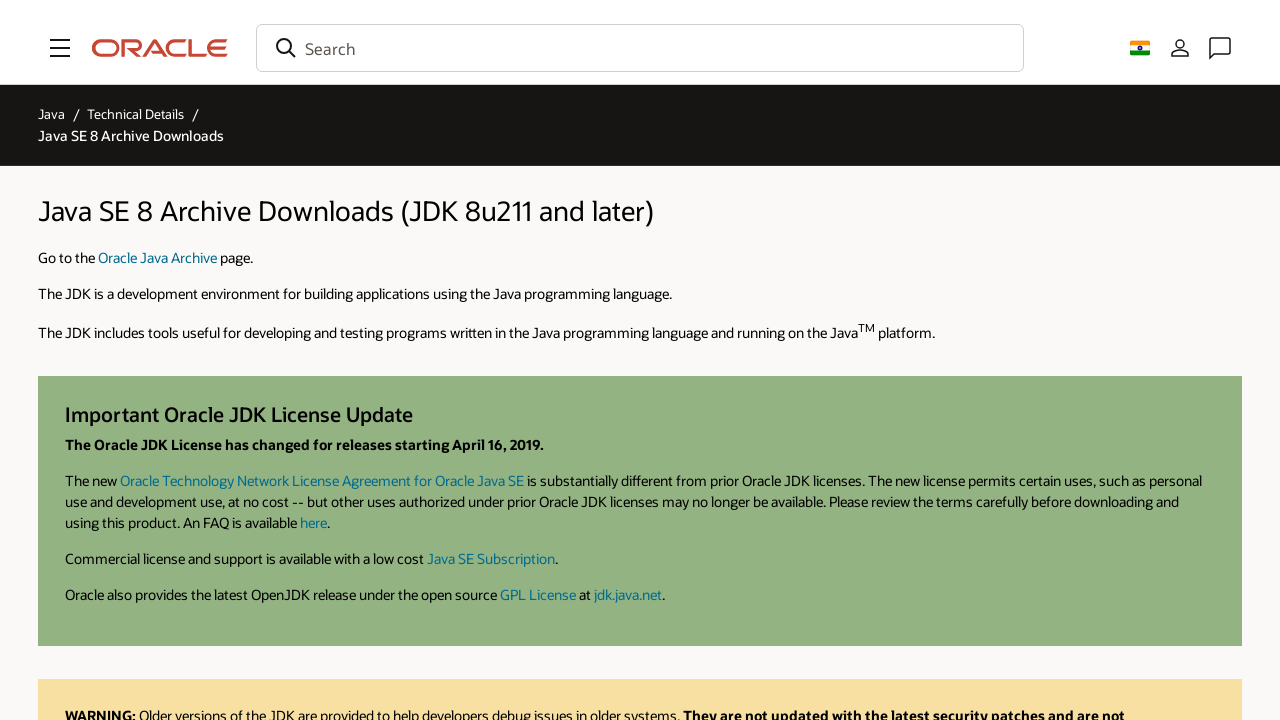

Clicked on JDK package link 'jdk-8u291-linux-aarch64.rpm' at (984, 360) on a:has-text('jdk-8u291-linux-aarch64.rpm')
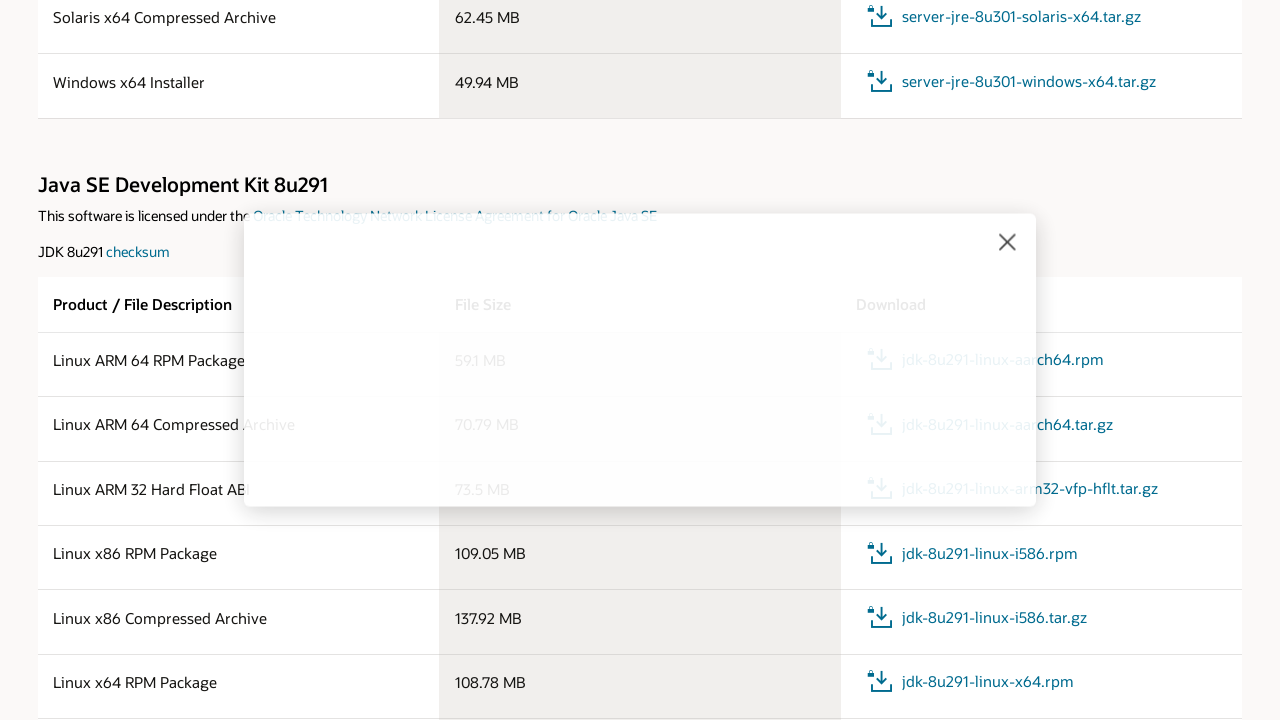

Download button 'Download jdk-8u291-linux-aarch64.rpm' appeared
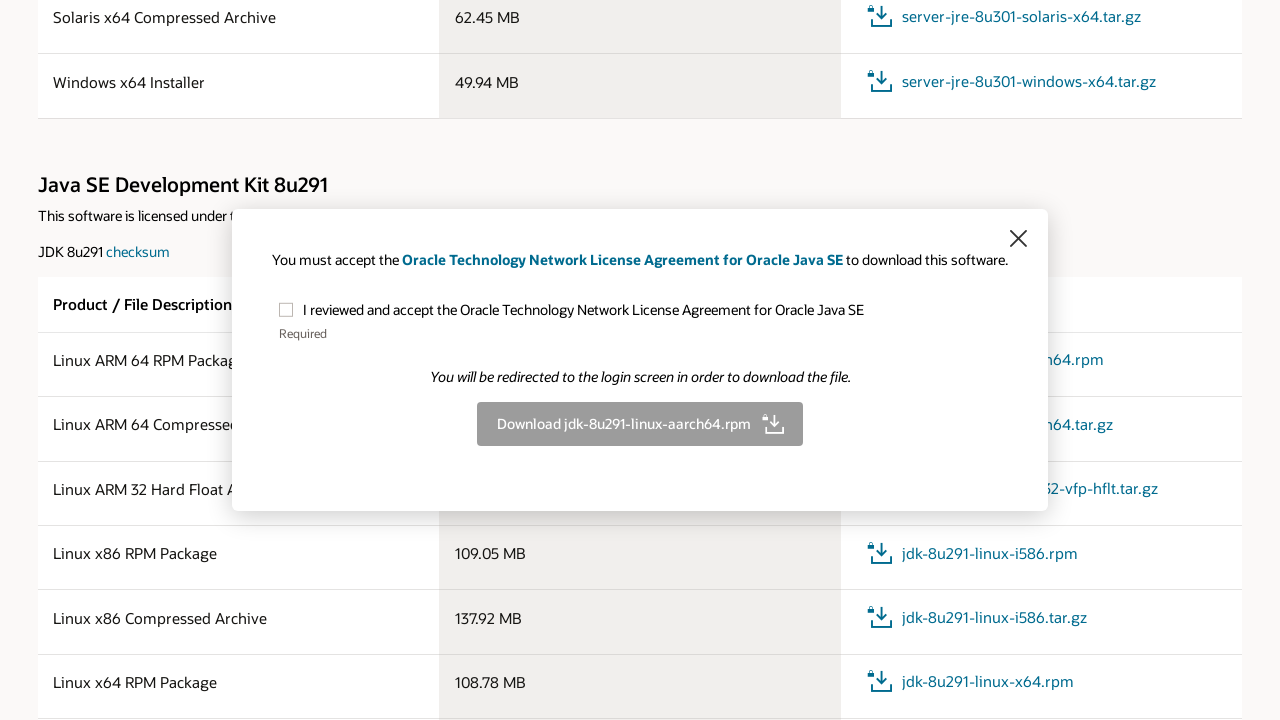

Located download button element
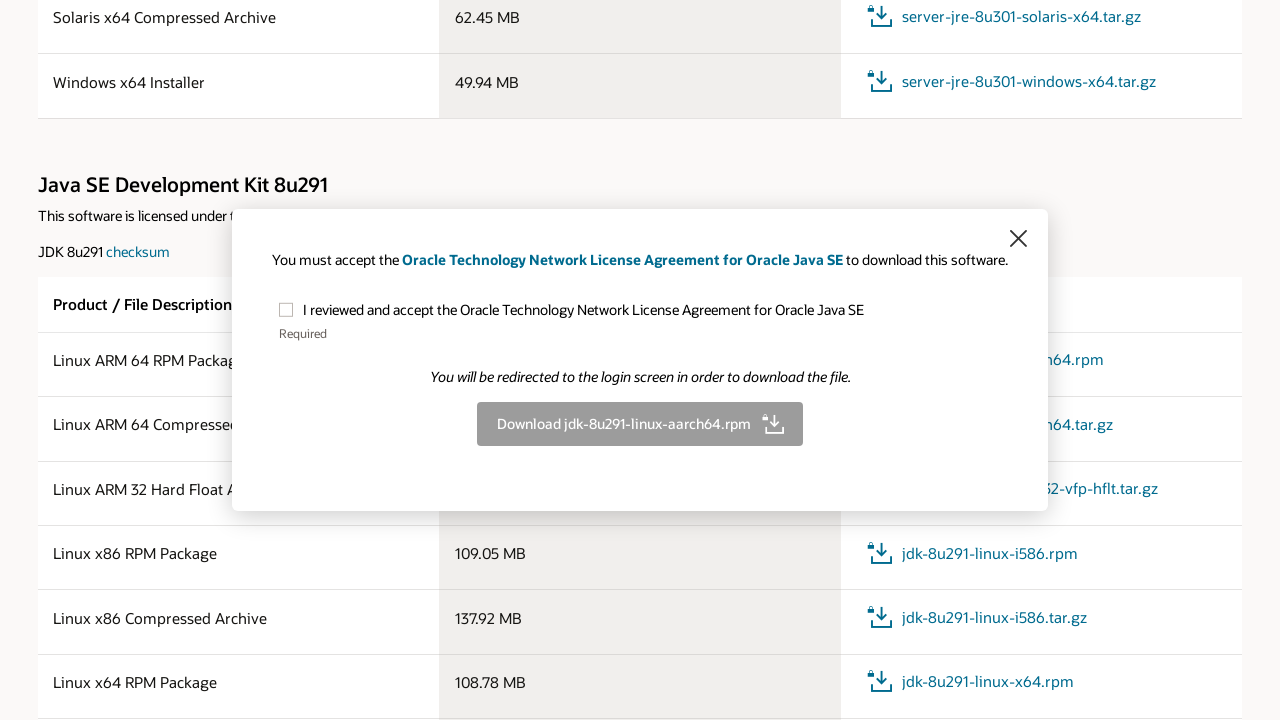

Executed JavaScript click on download button (handles disabled state)
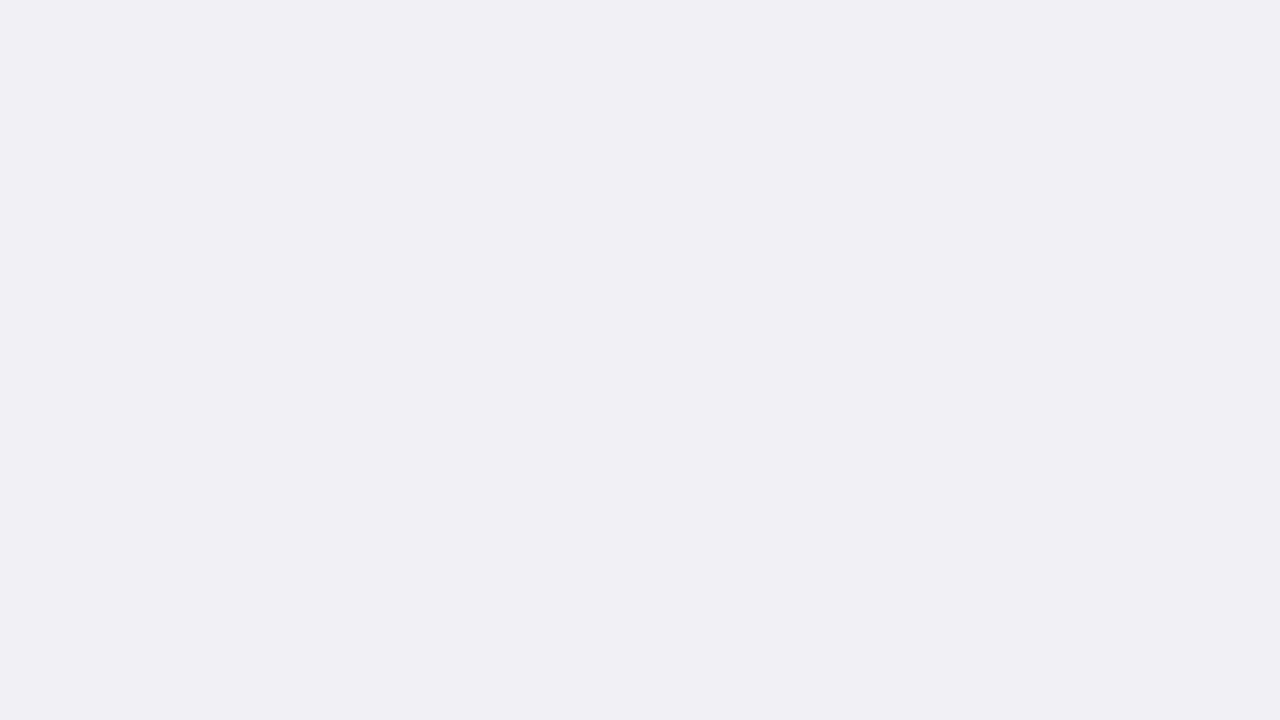

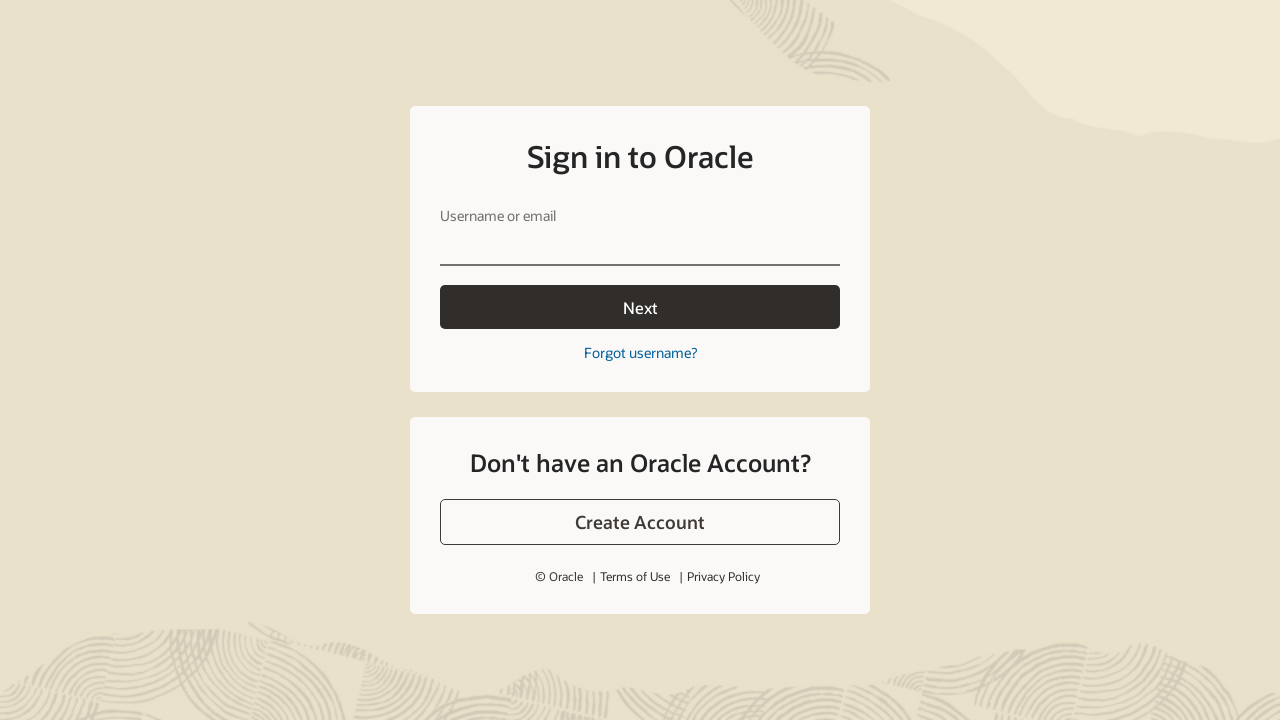